Clicks on an element and verifies that a click indicator becomes visible

Starting URL: http://guinea-pig.webdriver.io/

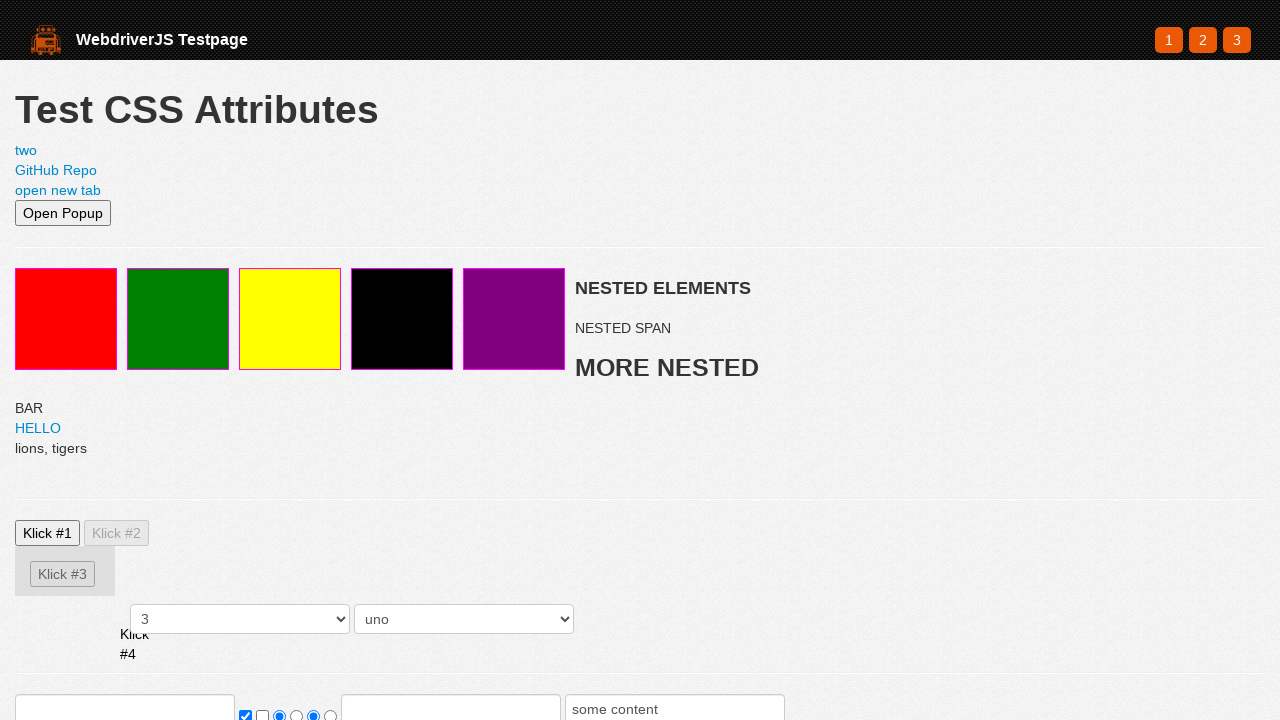

Clicked on .btn1 element at (48, 533) on .btn1
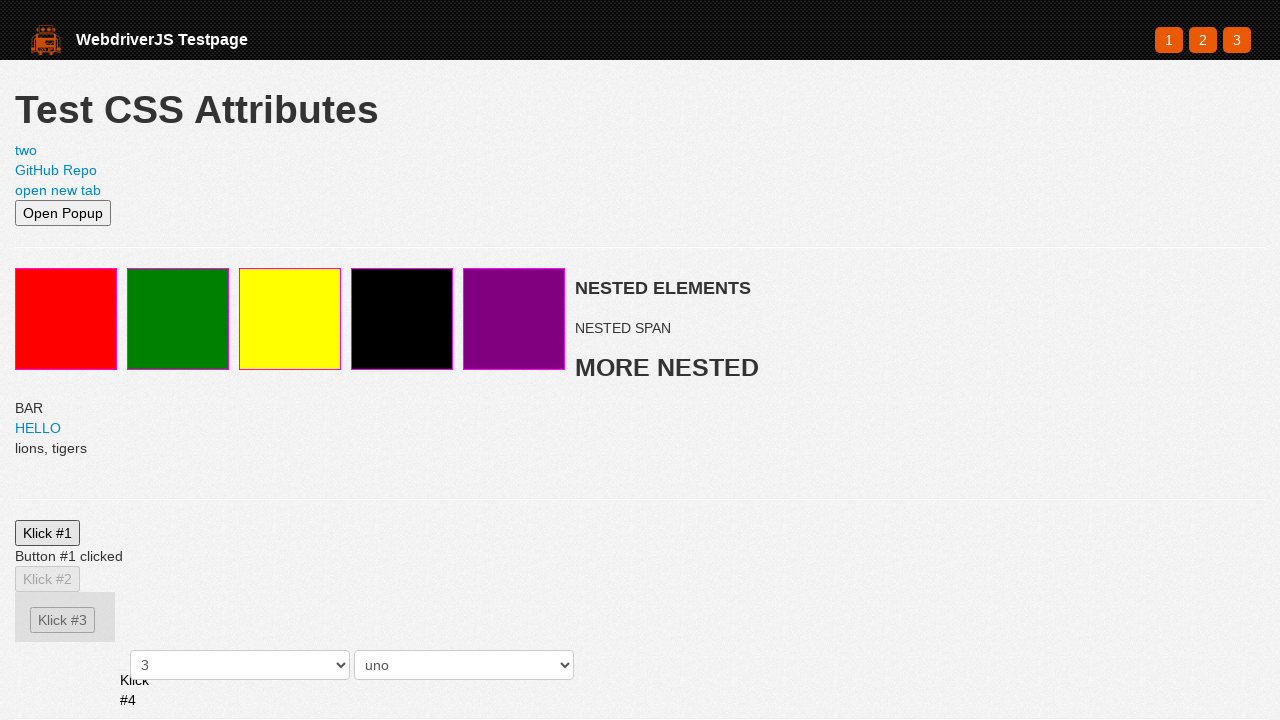

Click indicator .btn1_clicked became visible
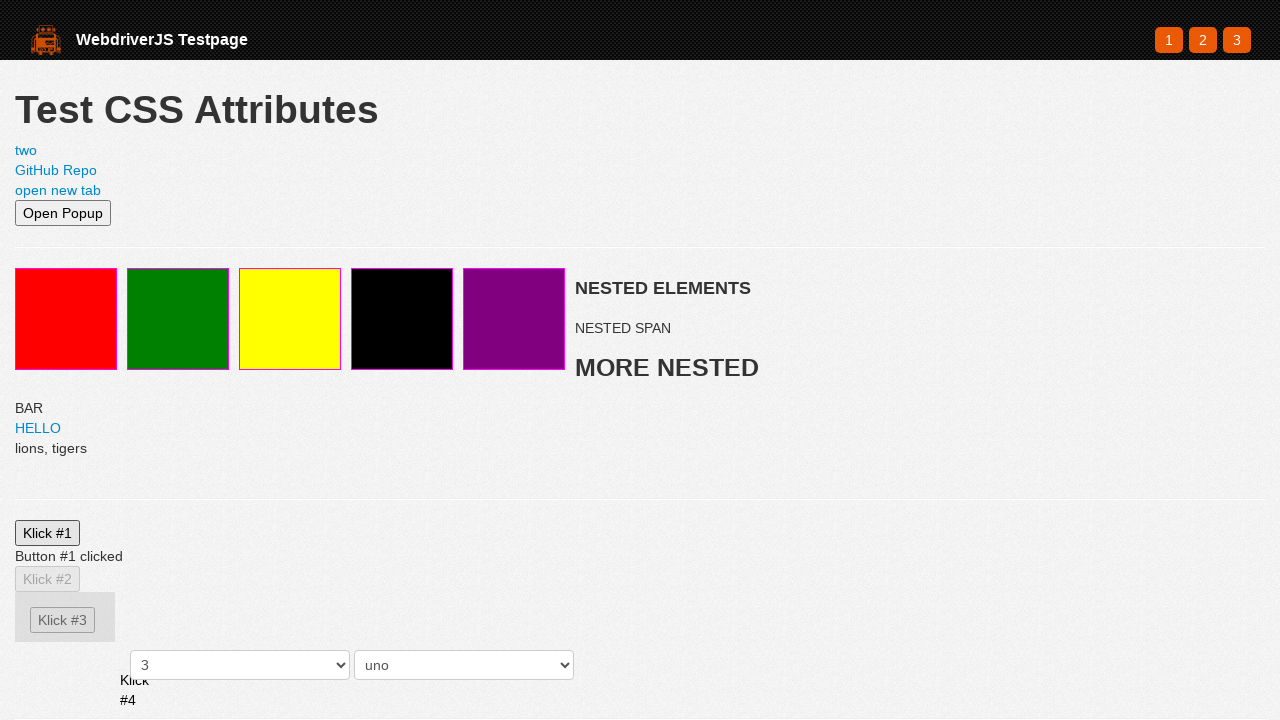

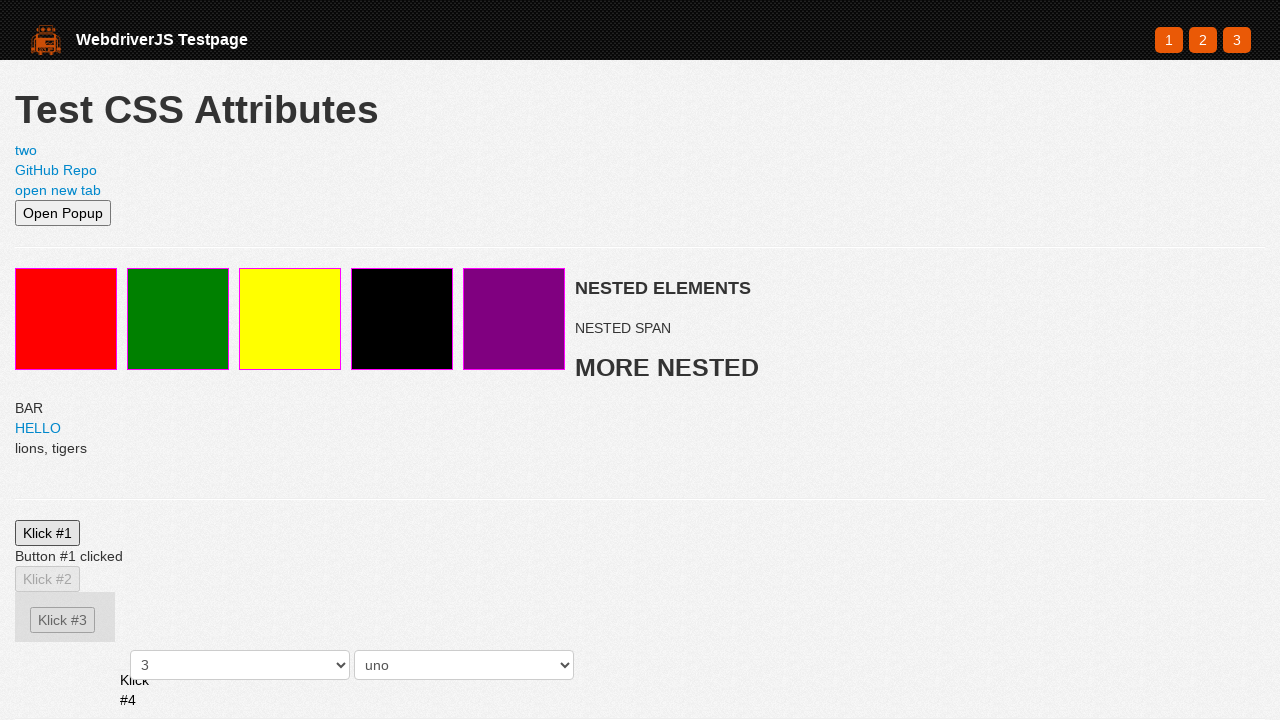